Fills personal information fields on a form without file upload

Starting URL: http://suninjuly.github.io/file_input.html

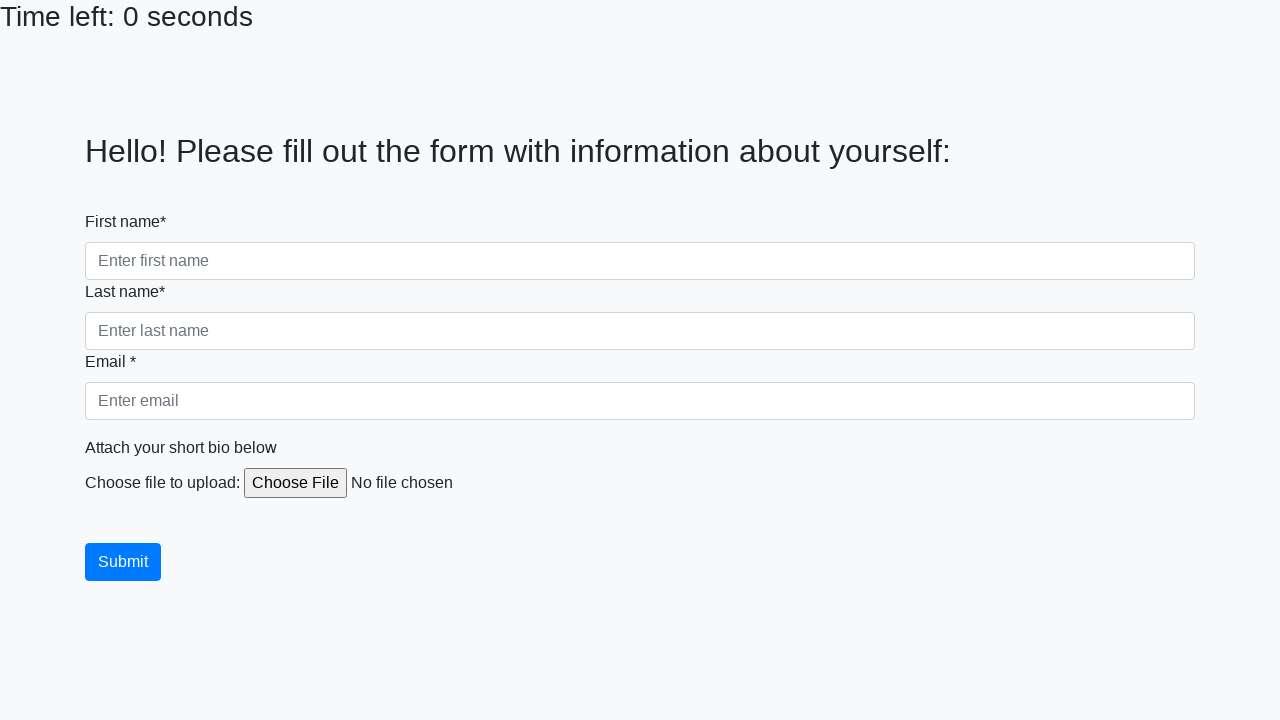

Filled first name field with 'Ivan' on xpath=/html/body/div/form/div/input[1]
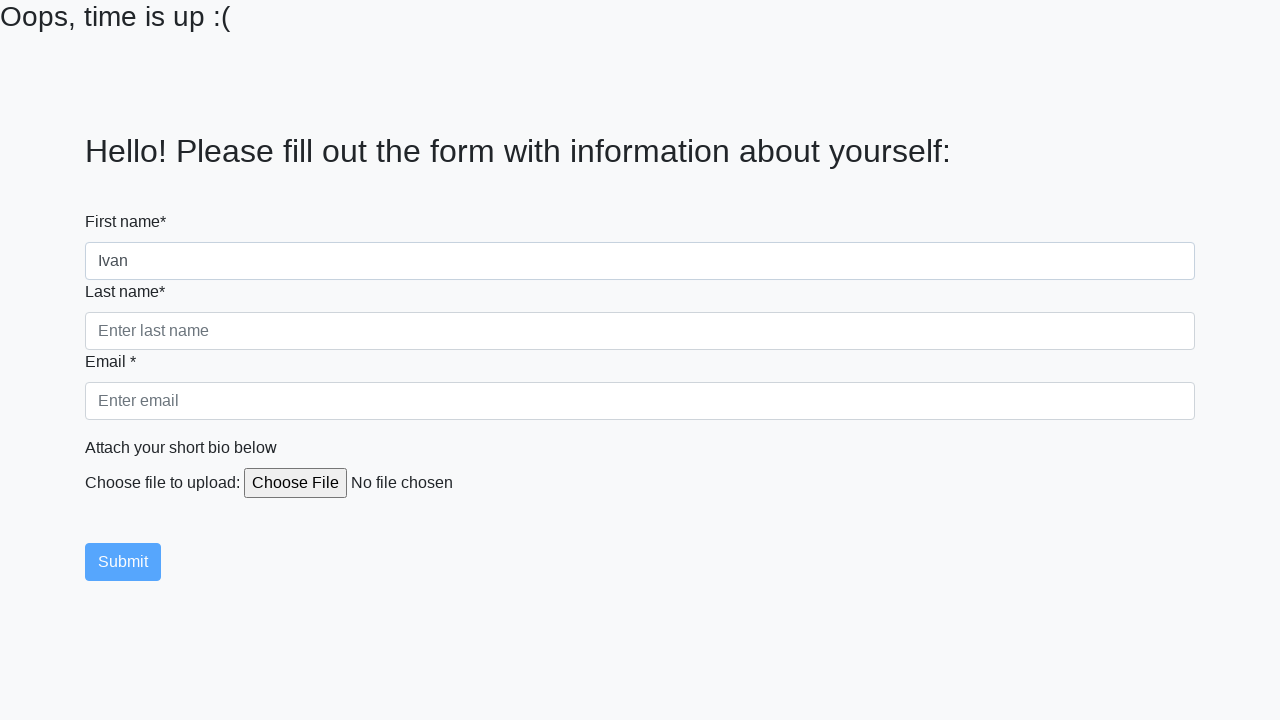

Filled last name field with 'Petrov' on xpath=/html/body/div/form/div/input[2]
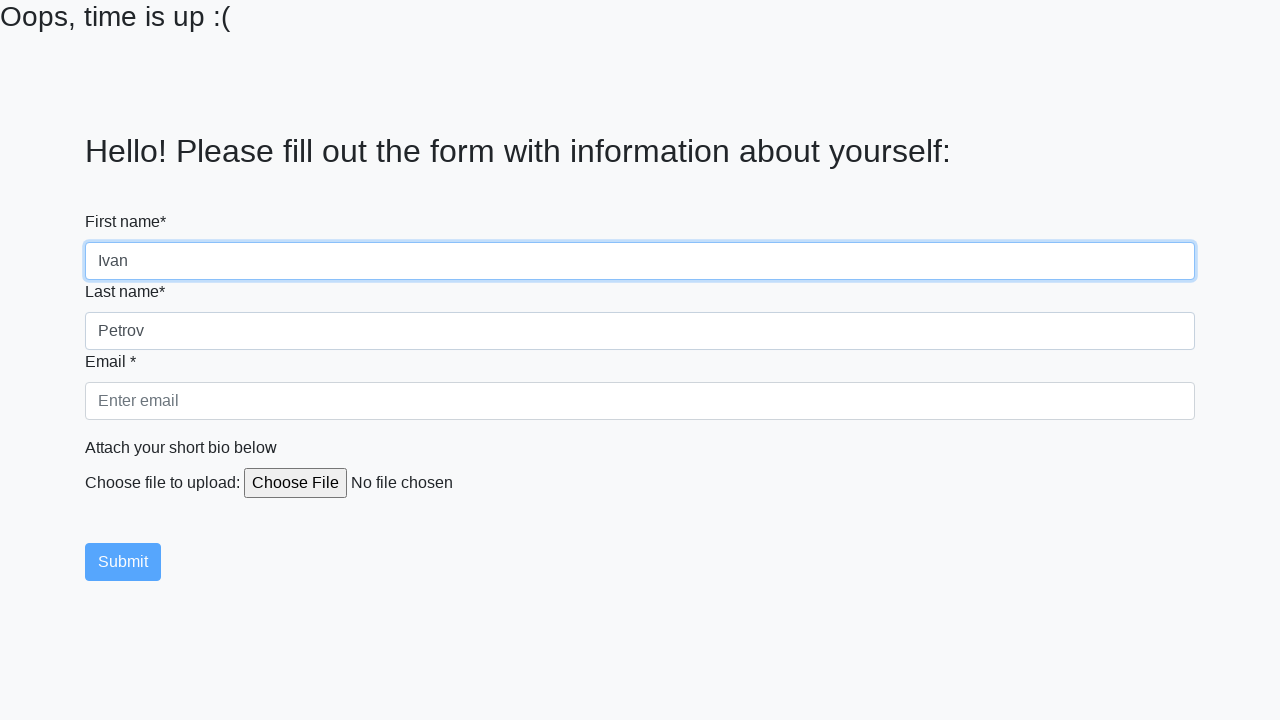

Filled email field with 'test@example.com' on xpath=/html/body/div/form/div/input[3]
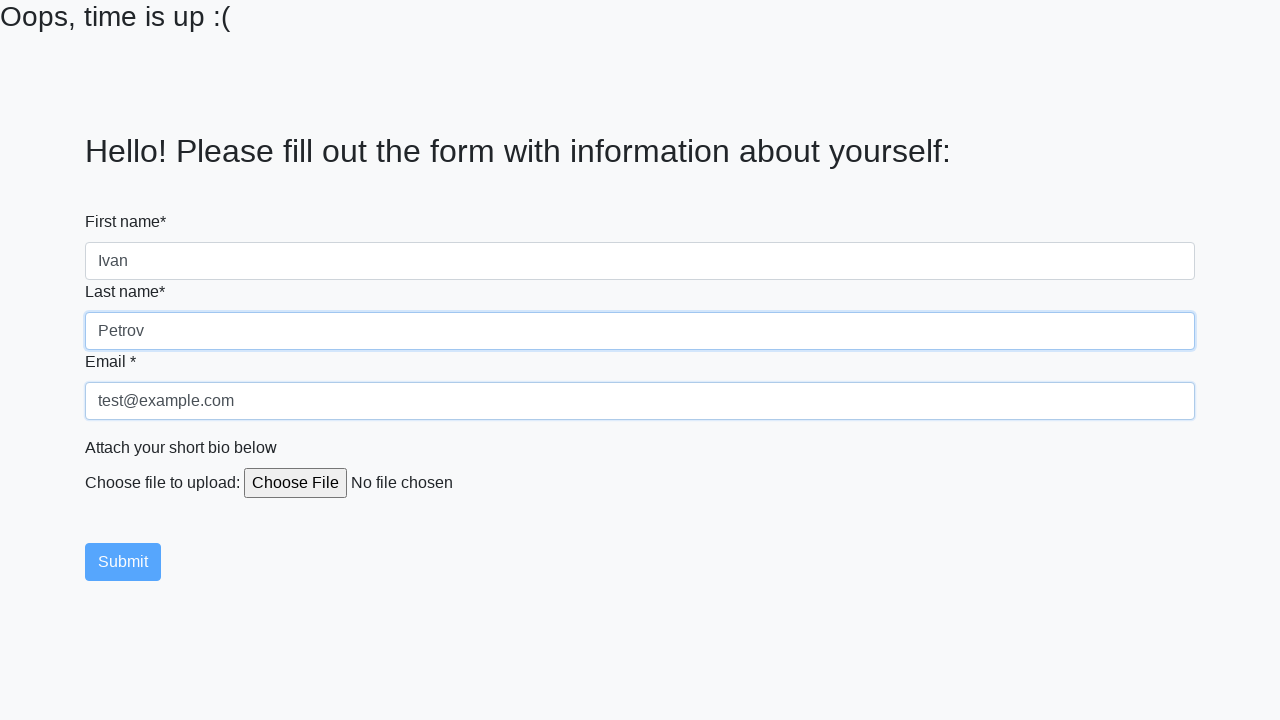

File input element #file became visible
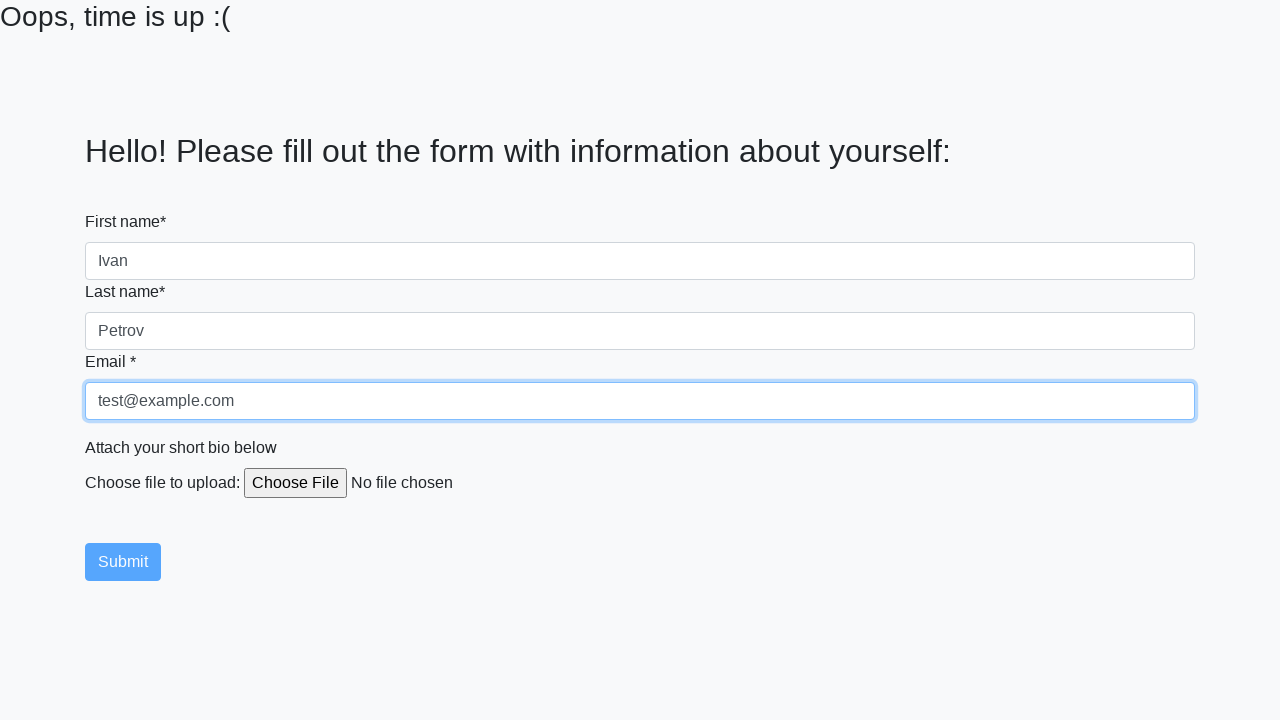

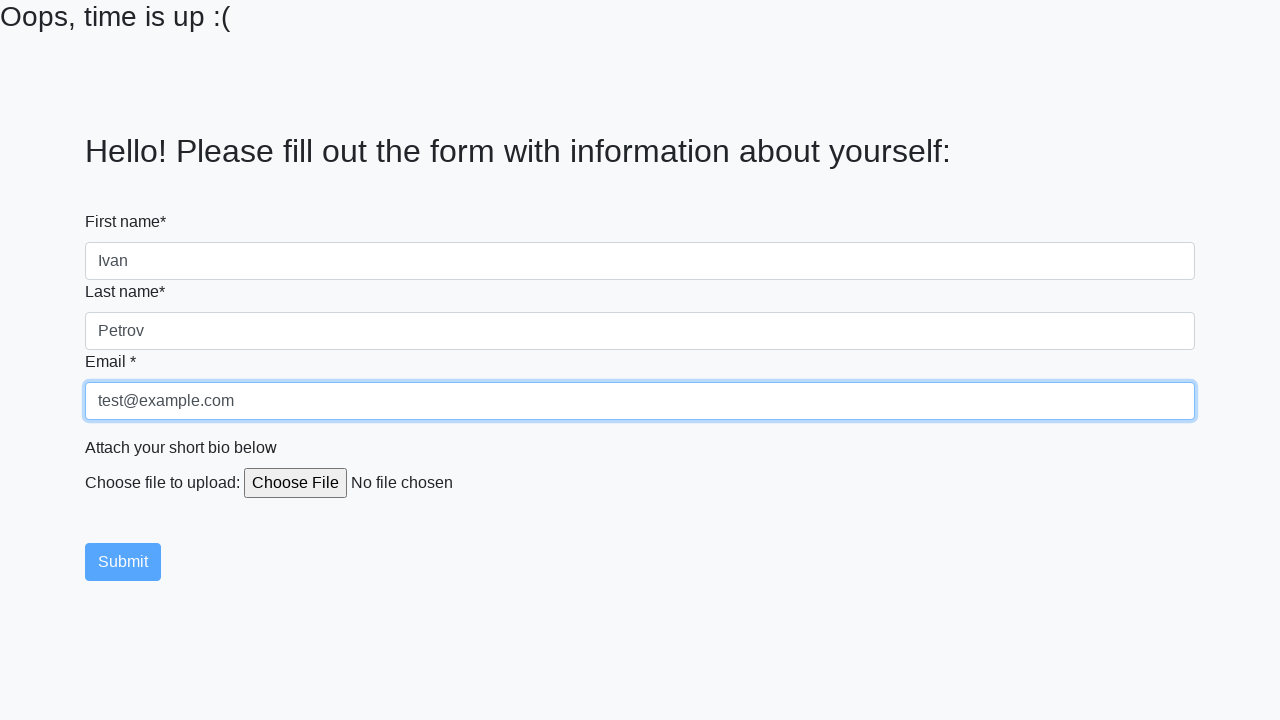